Tests clicking a button that triggers a confirm dialog, accepts it, and verifies the confirmation result message appears

Starting URL: https://demoqa.com/alerts

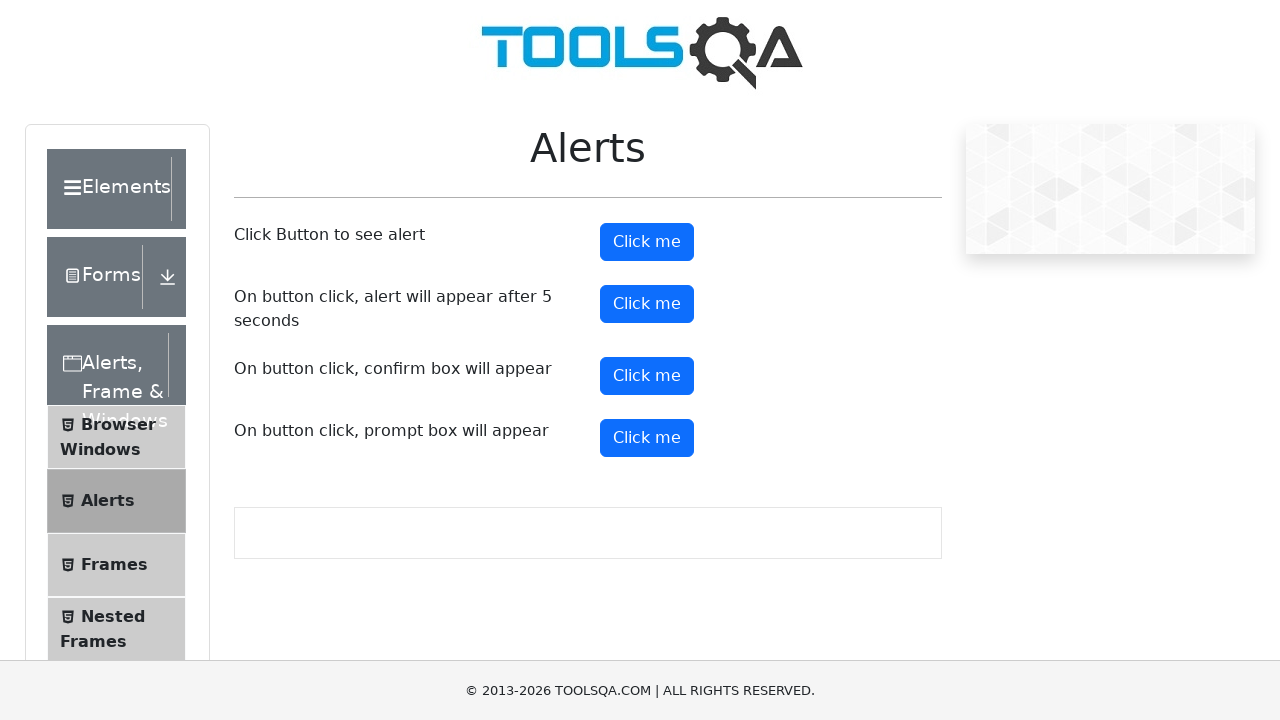

Set up dialog handler to automatically accept confirm dialogs
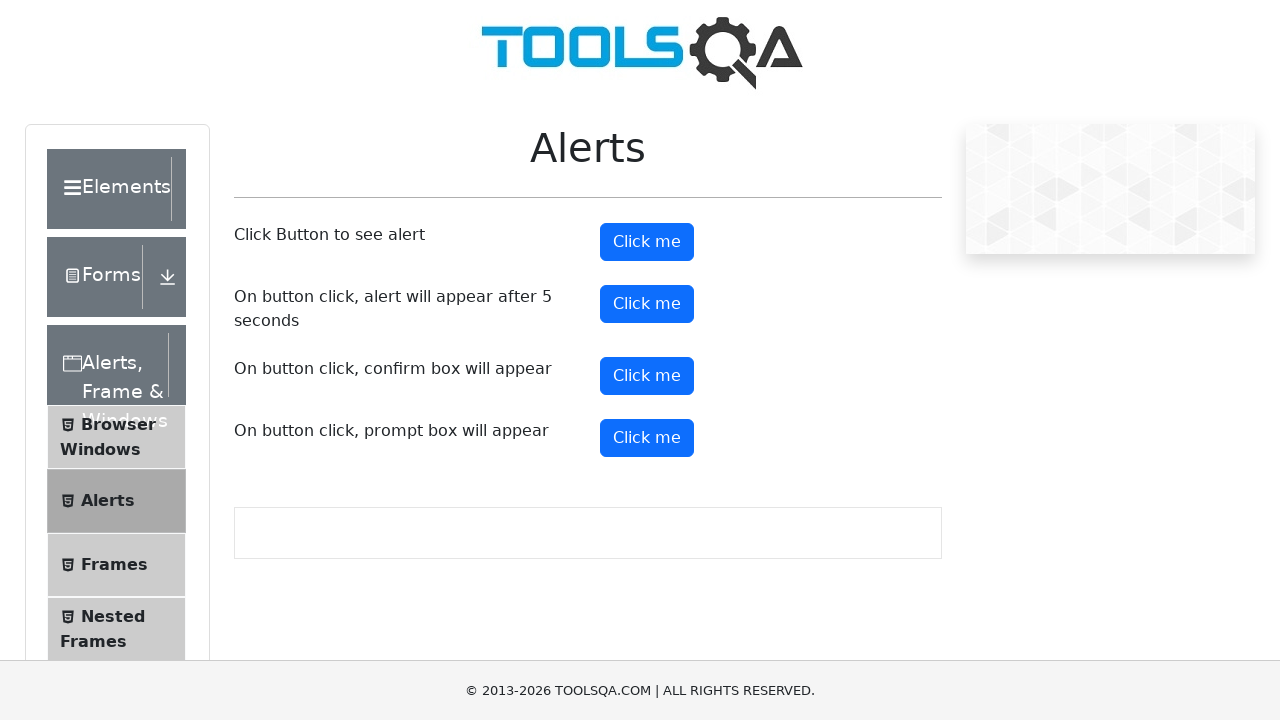

Clicked the confirm button to trigger the confirm dialog at (647, 376) on #confirmButton
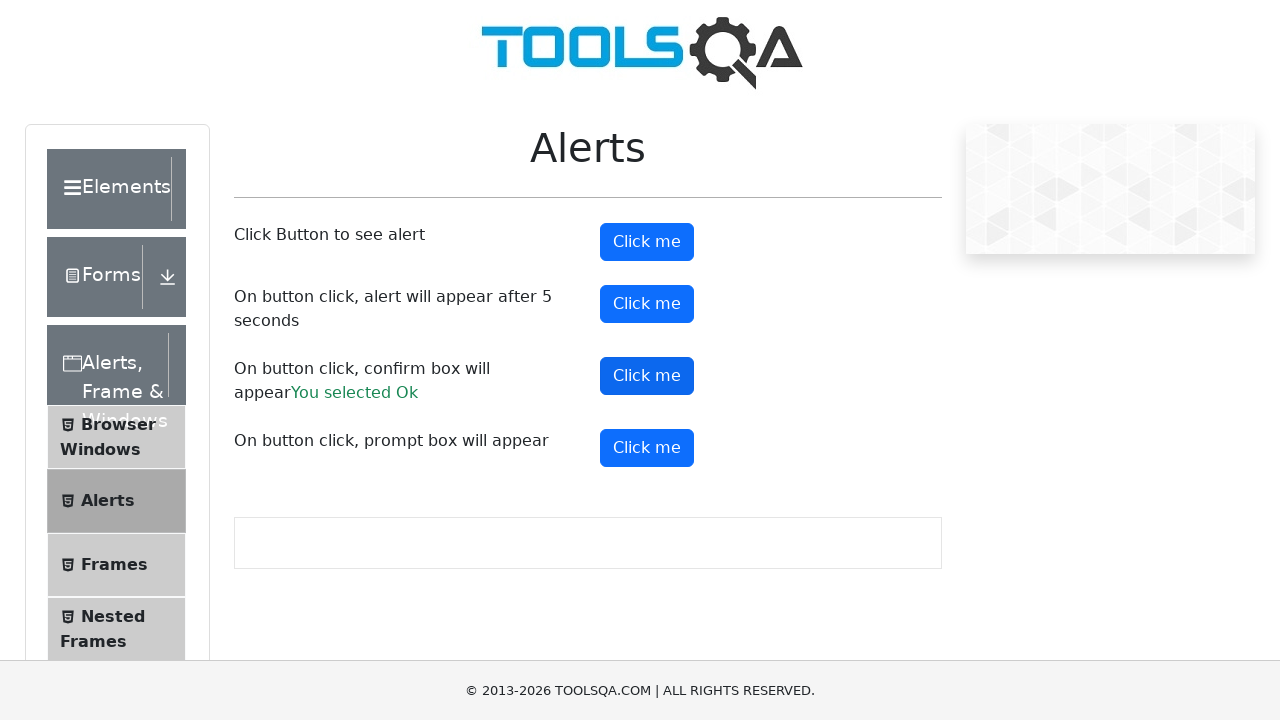

Confirmation result message appeared after accepting the dialog
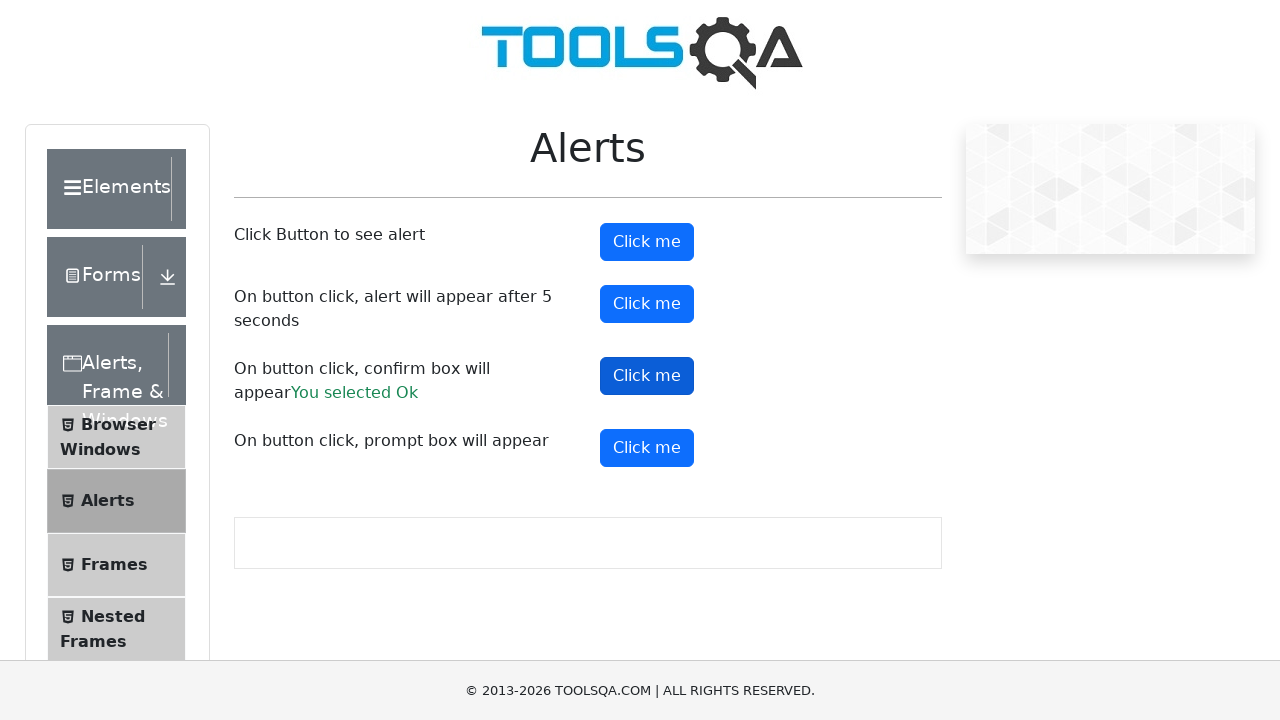

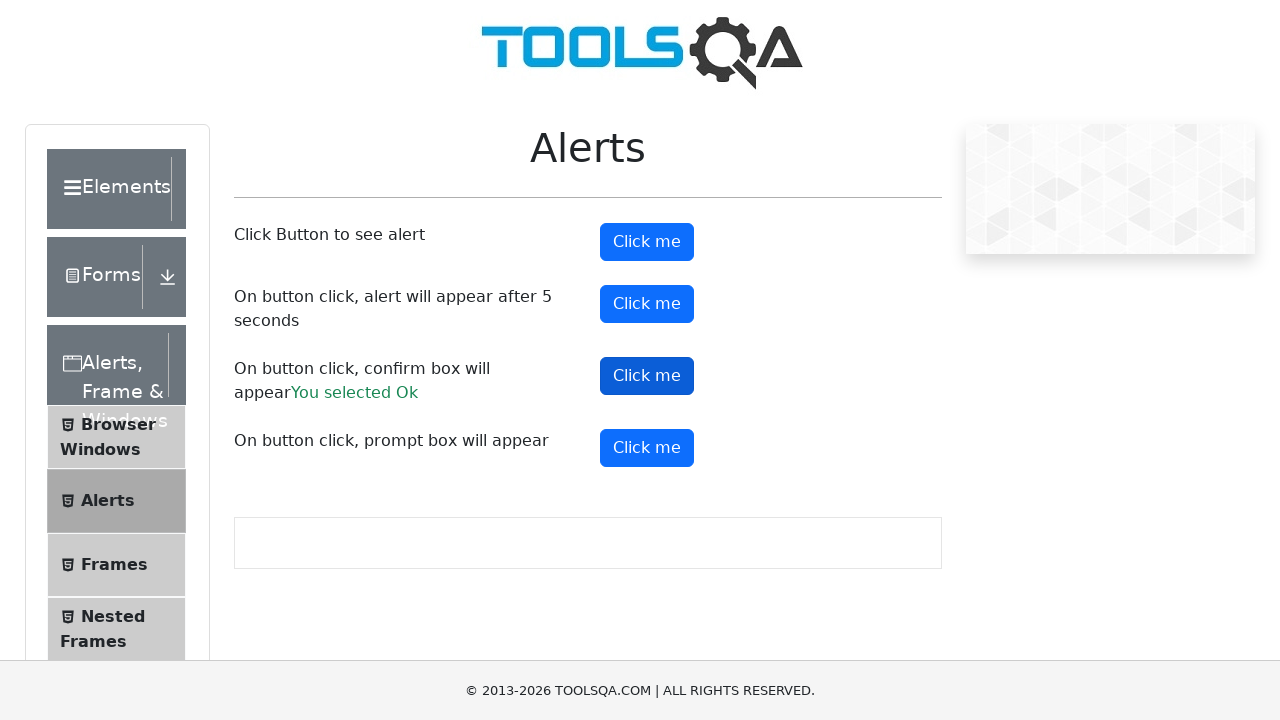